Navigates to an LCBO store inventory page and interacts with the table pagination controls by changing the page size and clicking on export options.

Starting URL: https://lcbo.watch/store-inventory/217

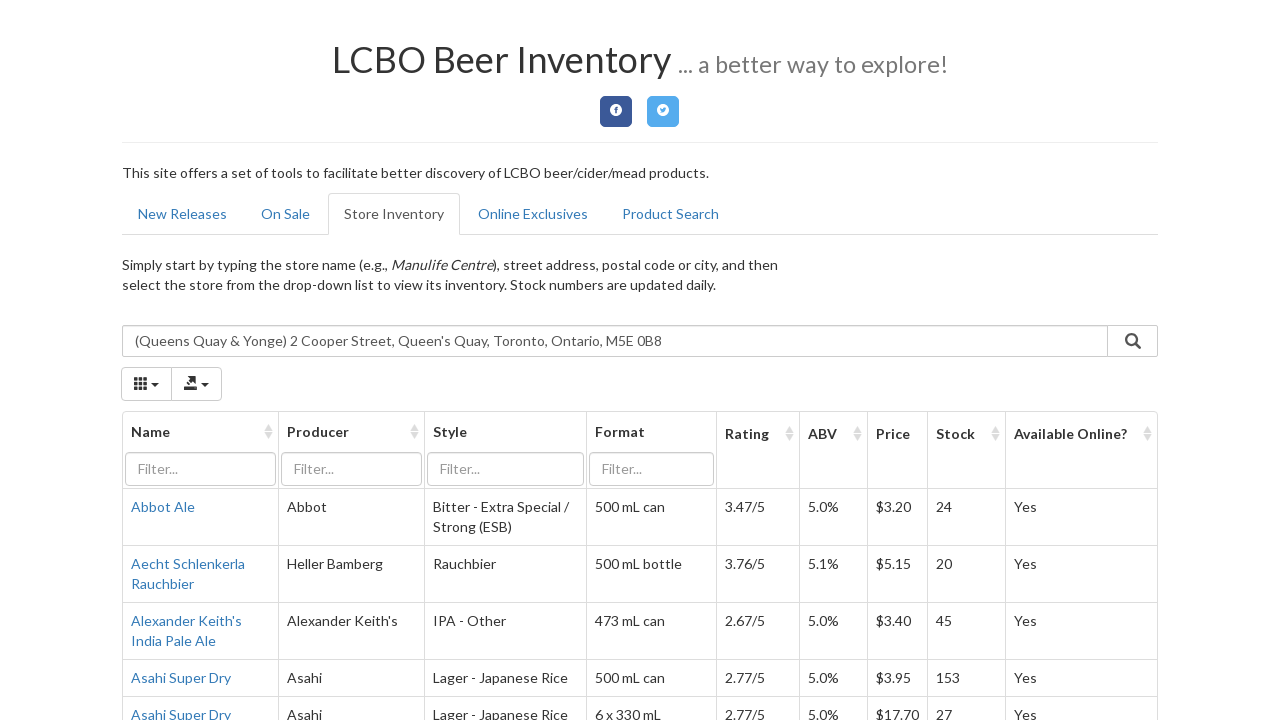

Waited for inventory table to load
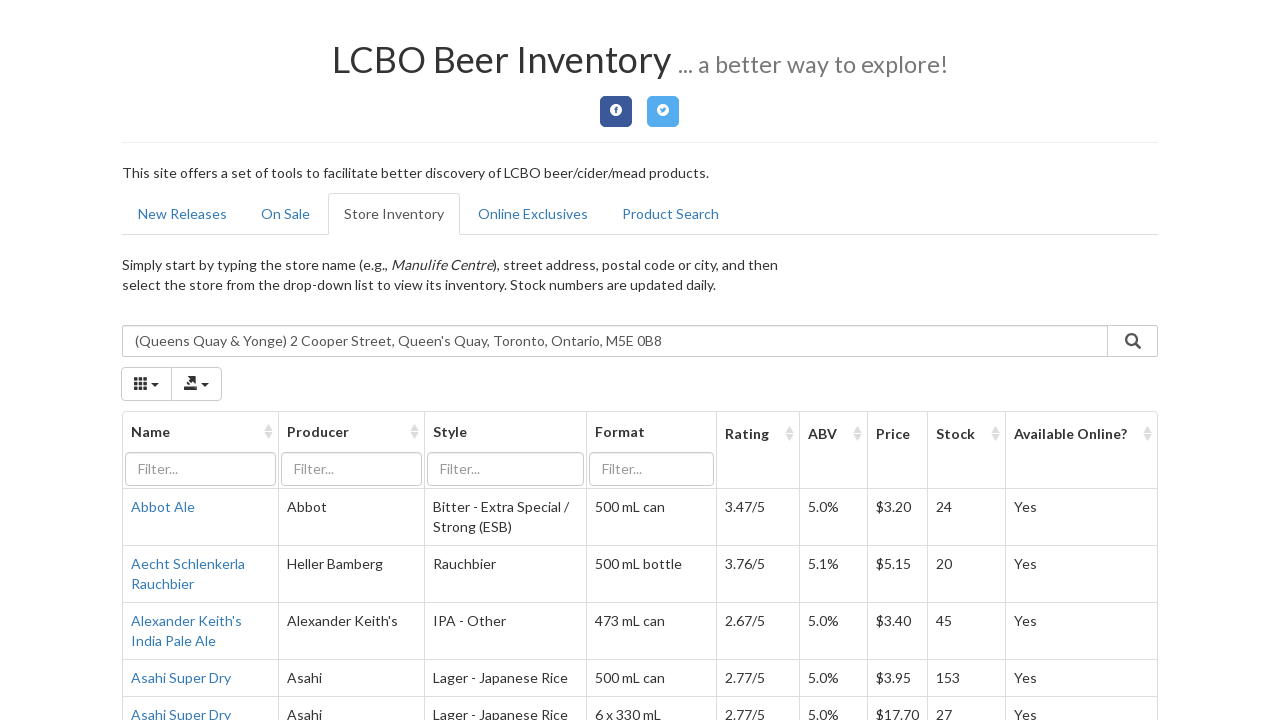

Clicked page size dropdown button at (327, 639) on #store_inventory_table > div.bootstrap-table > div.fixed-table-container > div.f
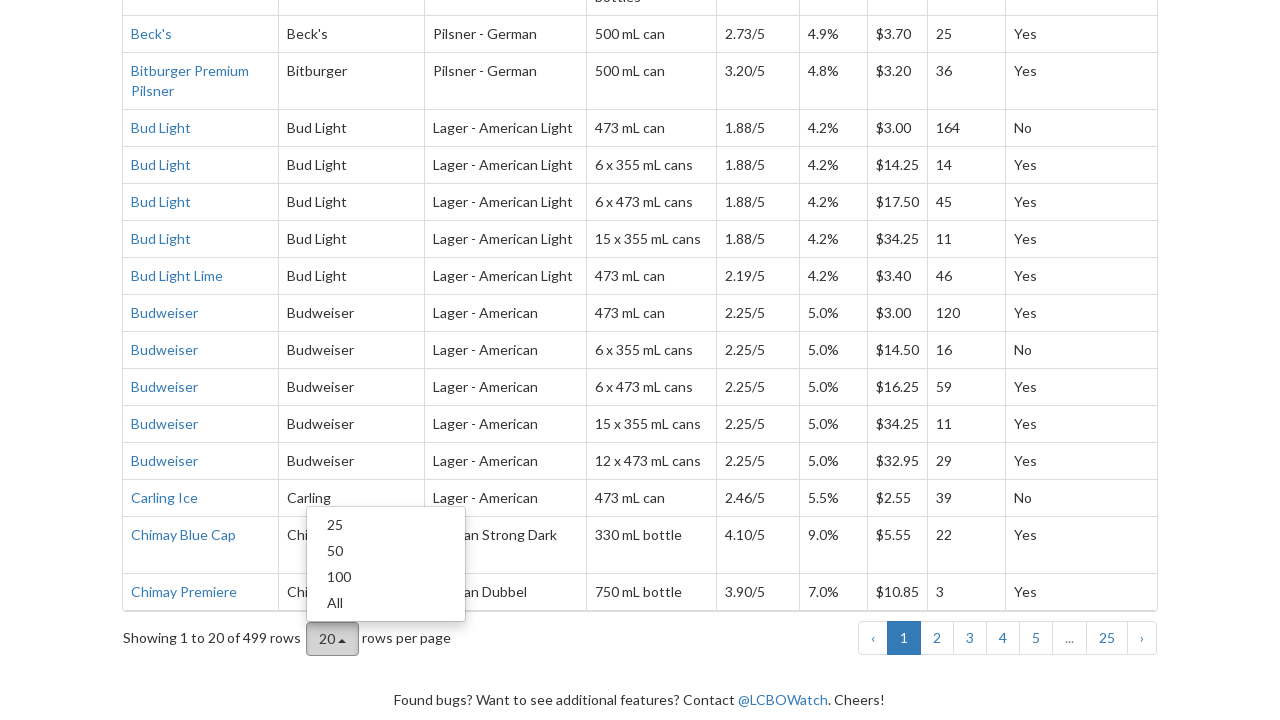

Selected fourth page size option (All) at (386, 603) on #store_inventory_table > div.bootstrap-table > div.fixed-table-container > div.f
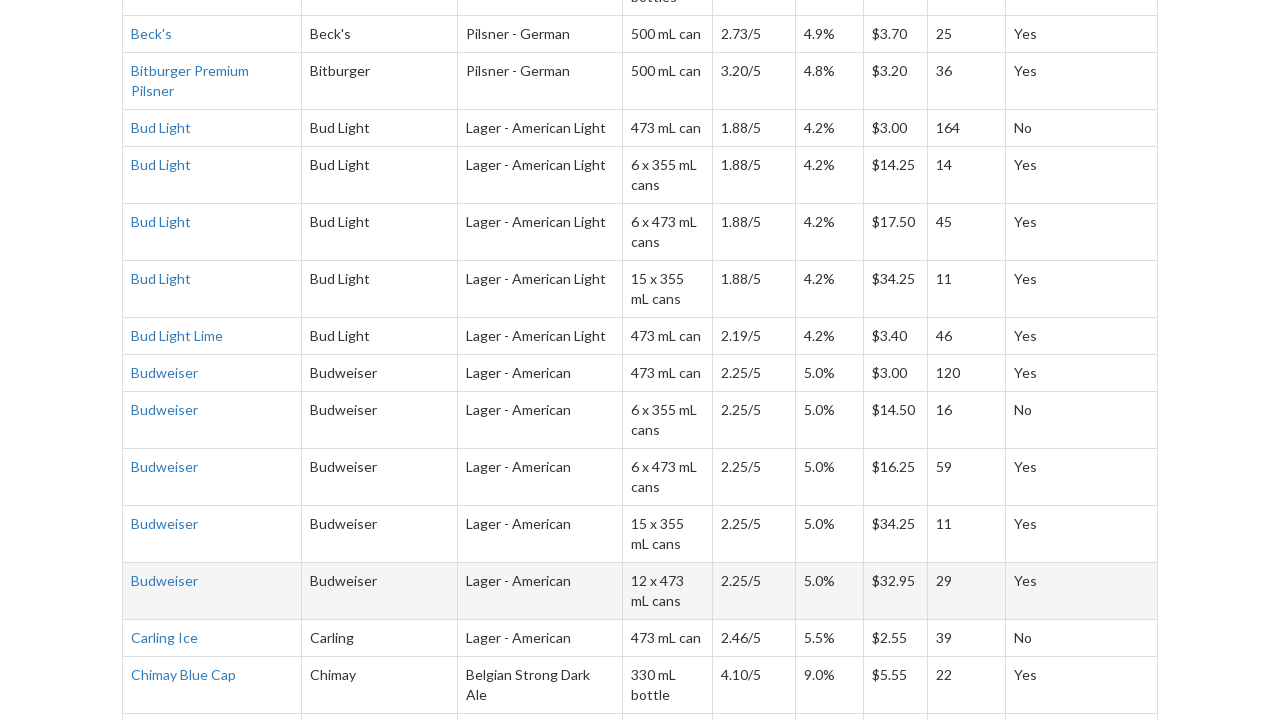

Clicked export dropdown button at (196, 361) on #store_inventory_table > div.bootstrap-table > div.fixed-table-toolbar > div.col
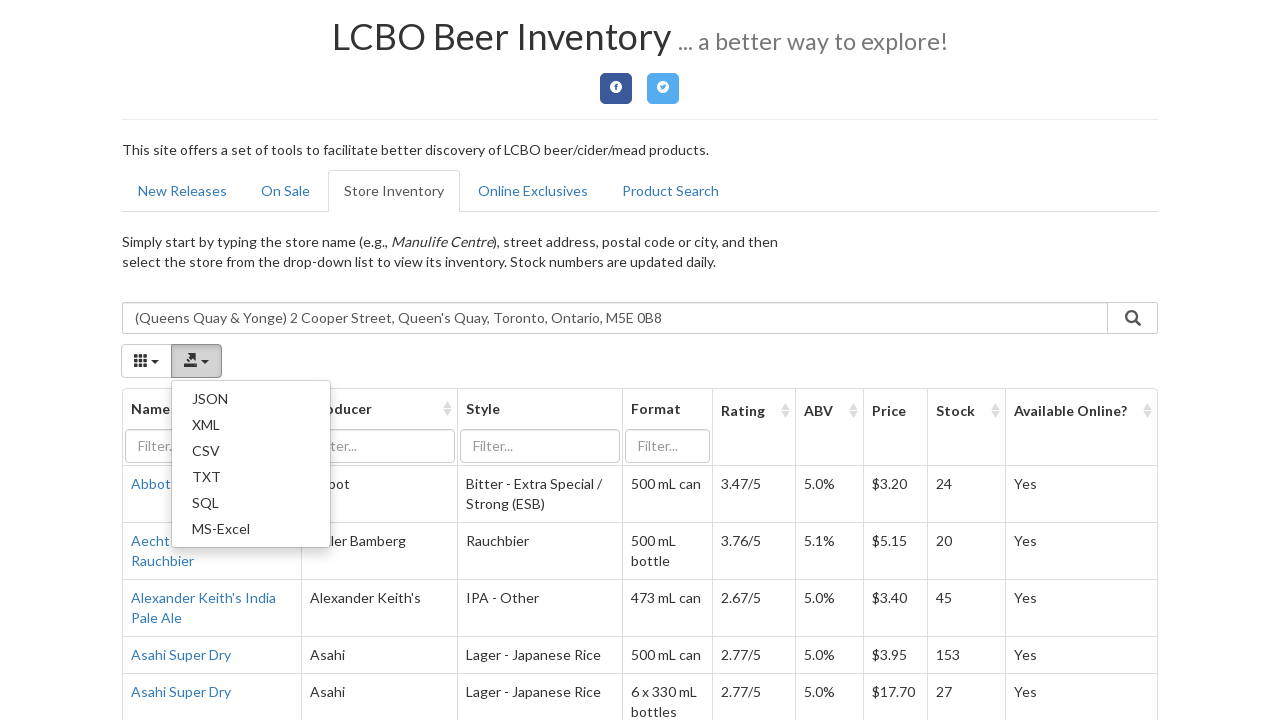

Selected CSV export option at (251, 451) on #store_inventory_table > div.bootstrap-table > div.fixed-table-toolbar > div.col
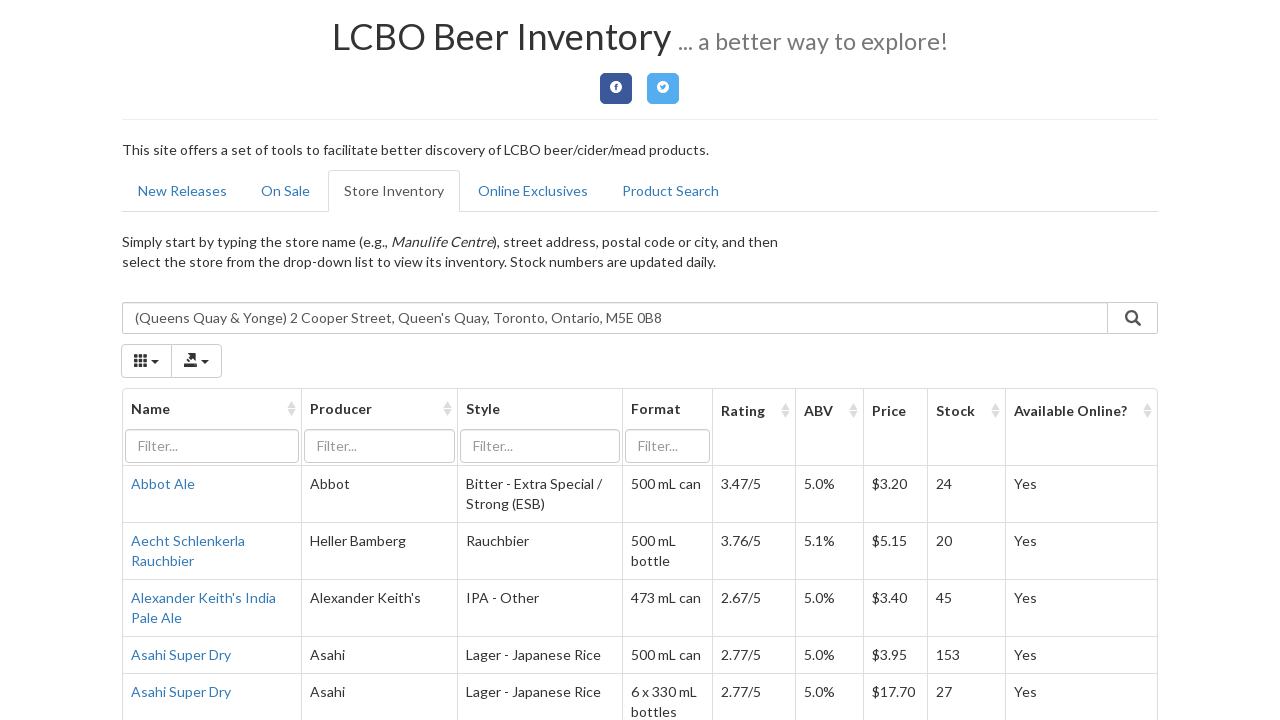

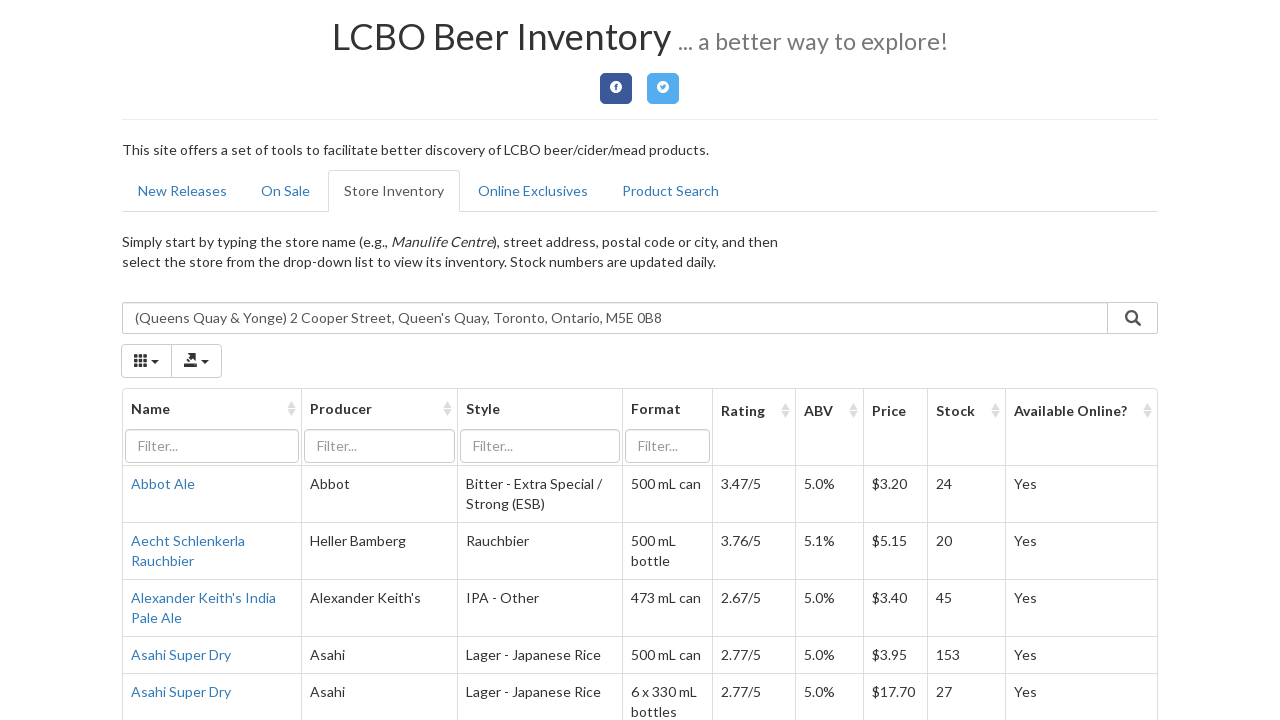